Tests a more resilient approach to working with multiple windows by storing the original window handle before clicking a link that opens a new window, then switching between windows and verifying page titles.

Starting URL: http://the-internet.herokuapp.com/windows

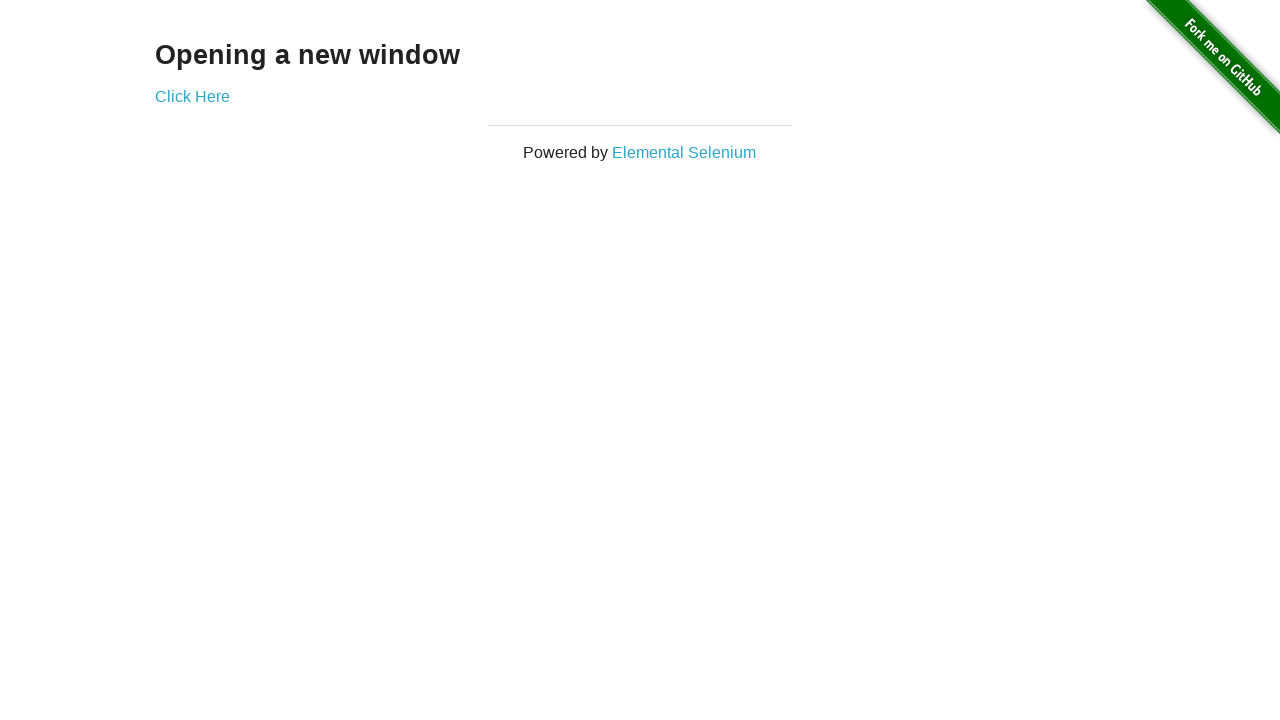

Stored reference to original page
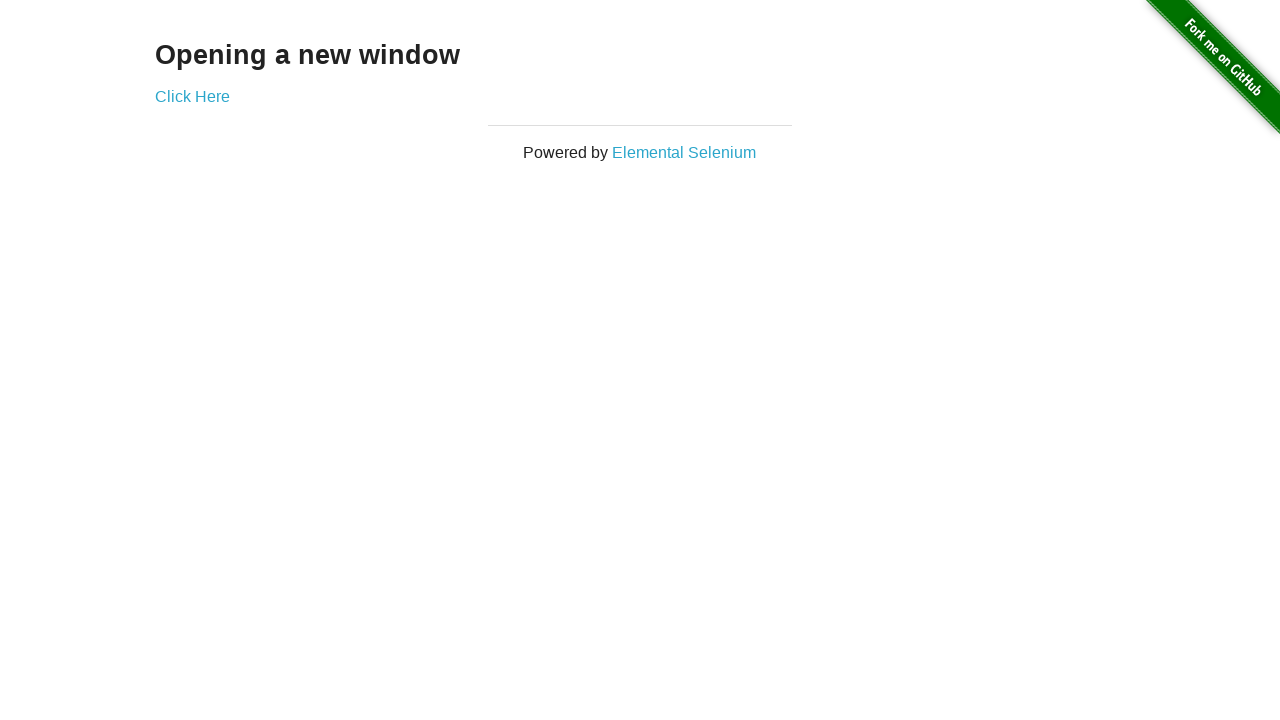

Clicked link that opens a new window at (192, 96) on .example a
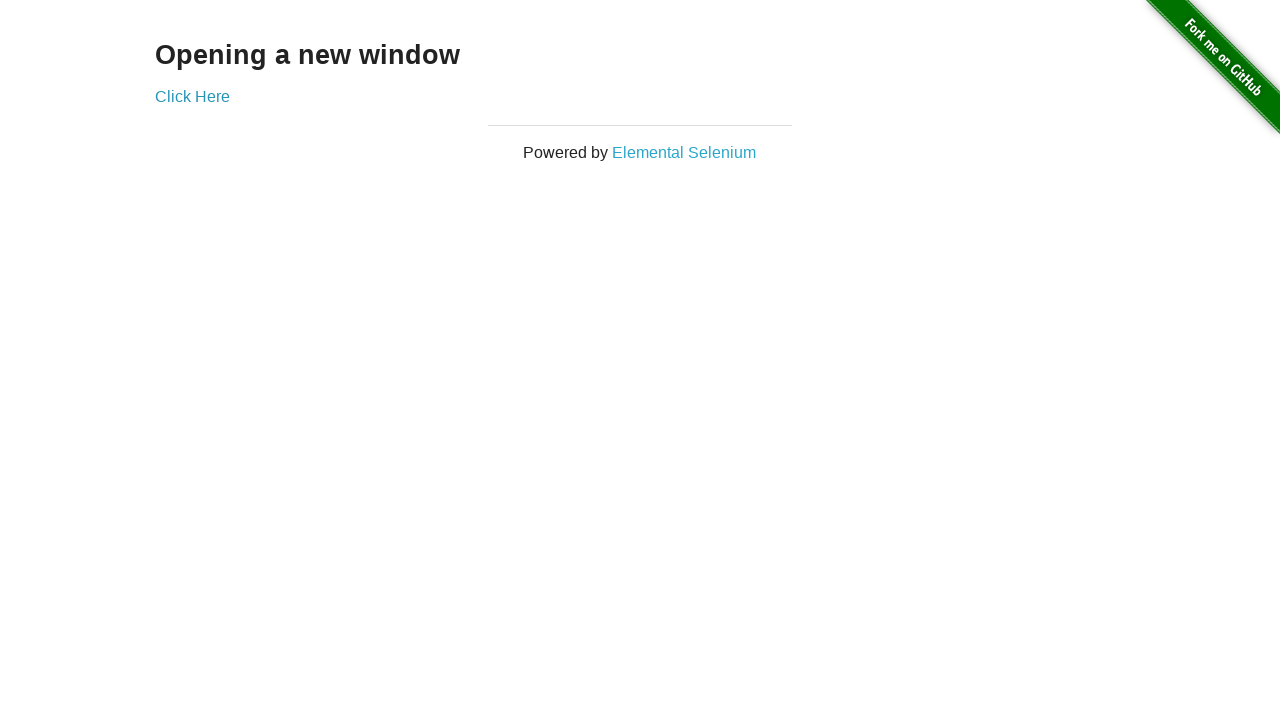

Captured new window handle
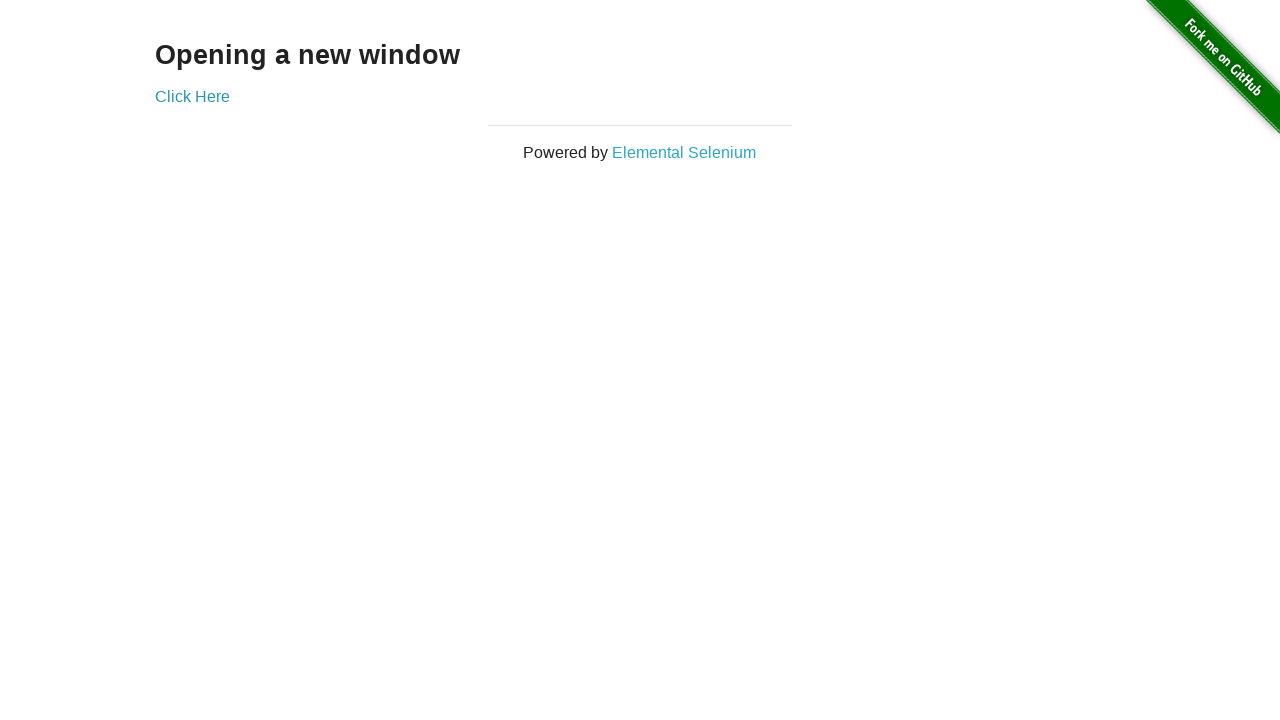

New page finished loading
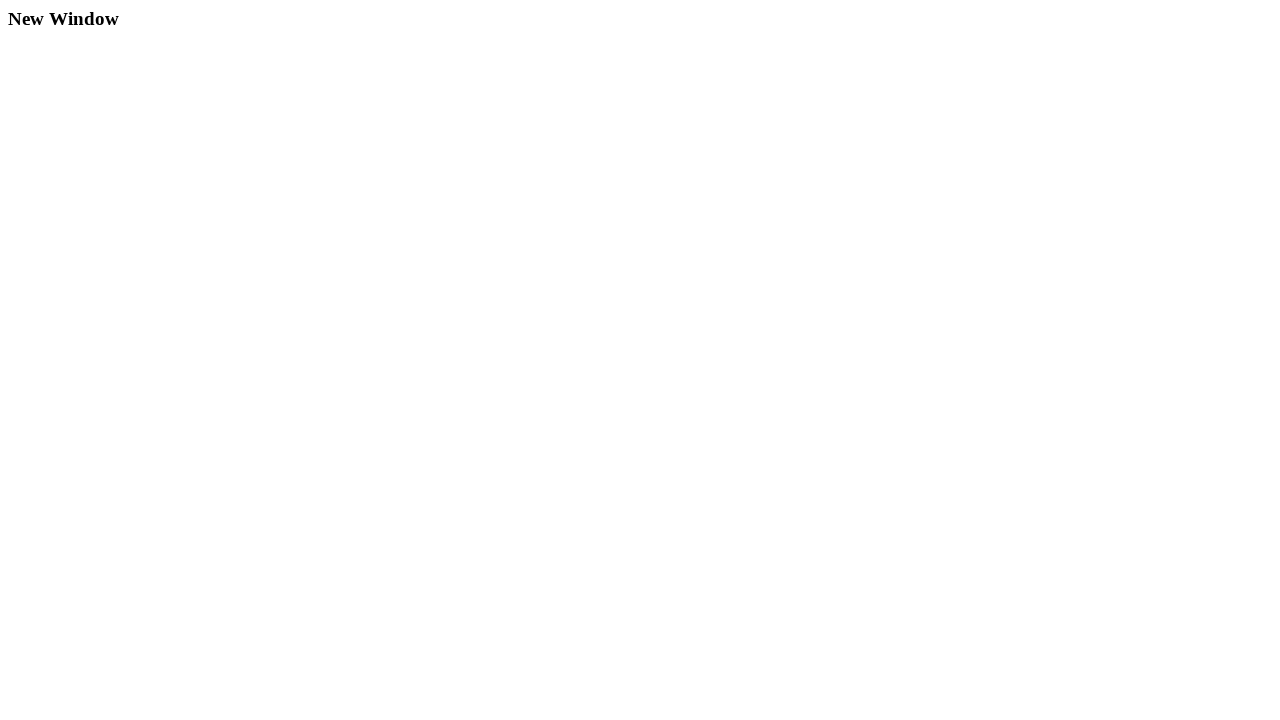

Verified original window title is not 'New Window'
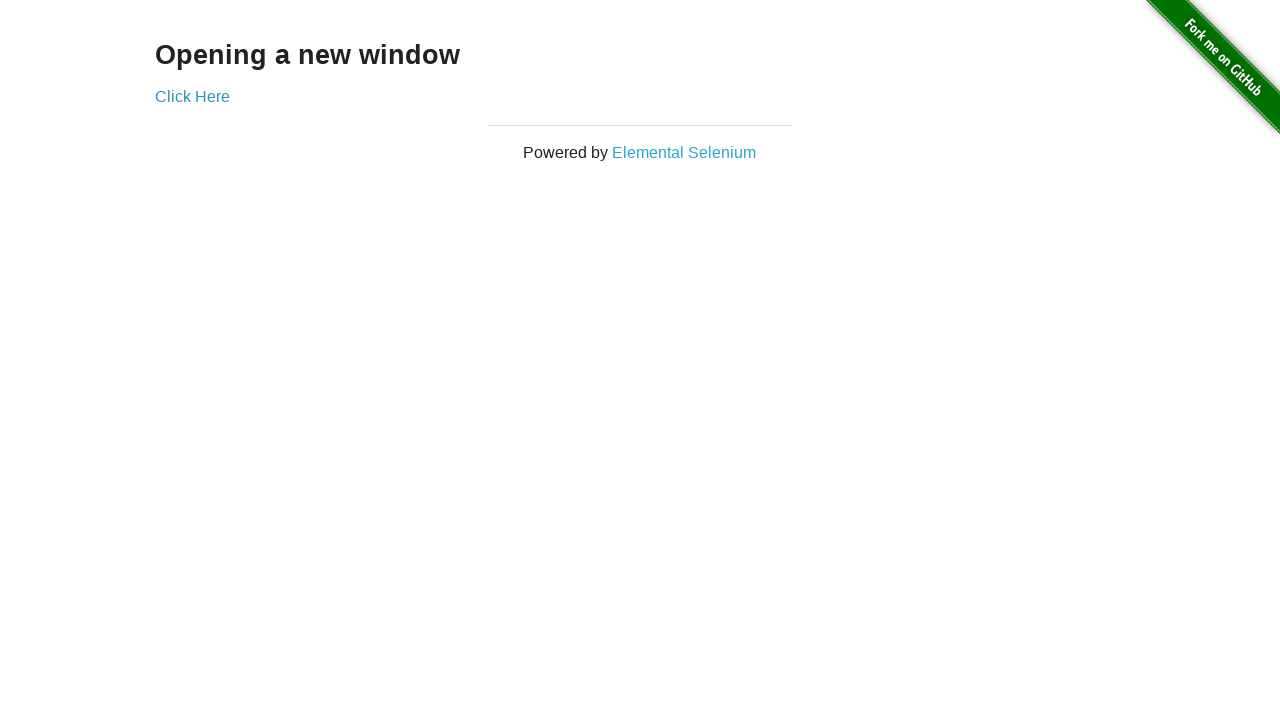

Verified new window title is 'New Window'
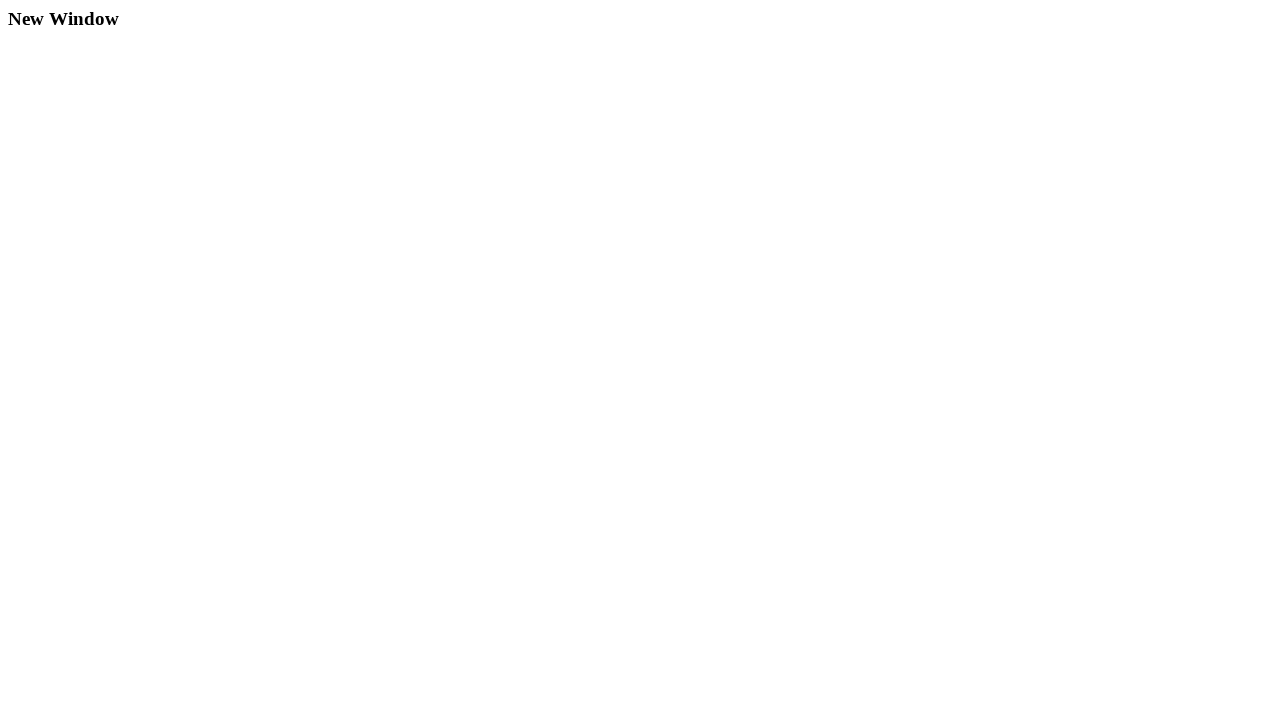

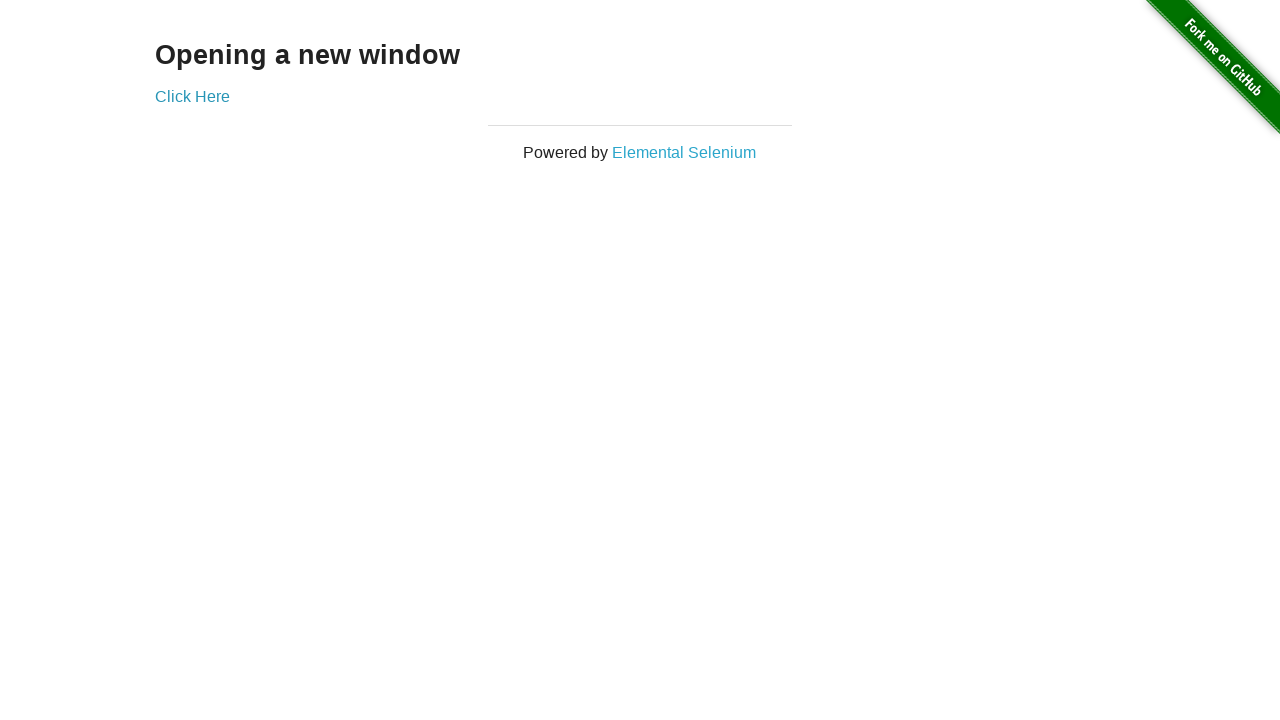